Launches browser, navigates to syntaxtechs.com and retrieves the page URL and title to verify the page loaded correctly

Starting URL: https://syntaxtechs.com

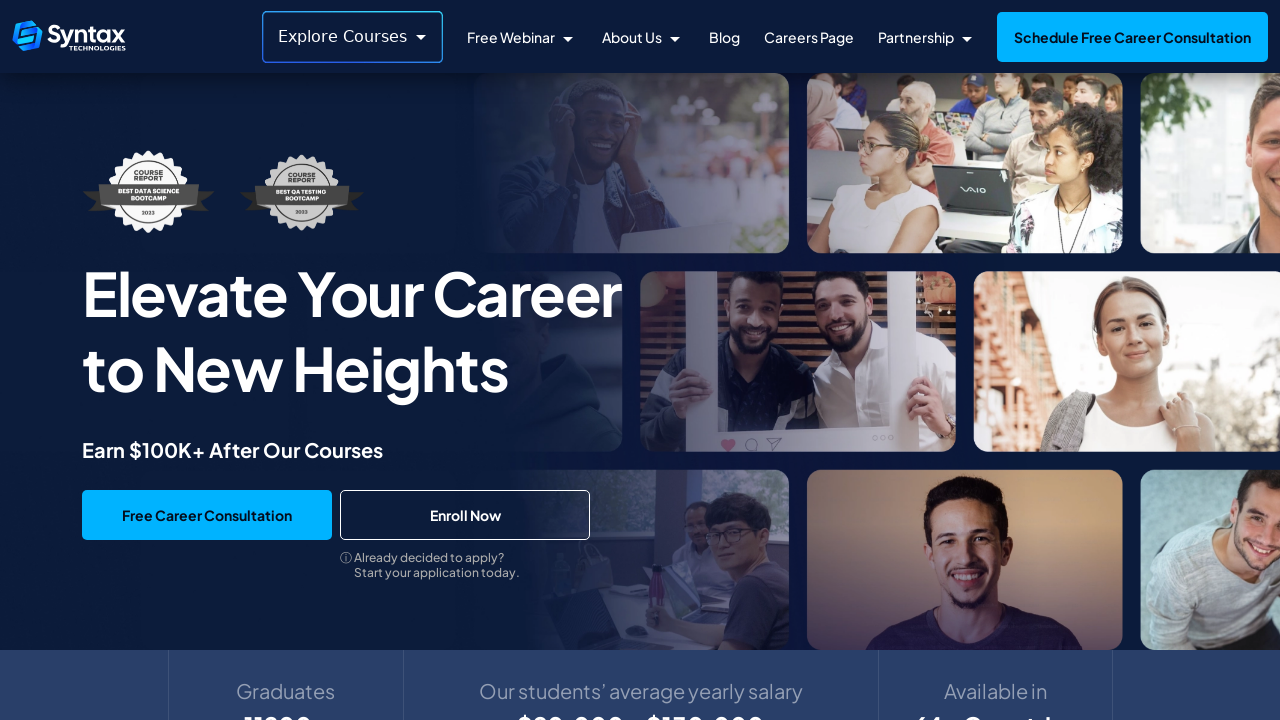

Waited for page to reach domcontentloaded state
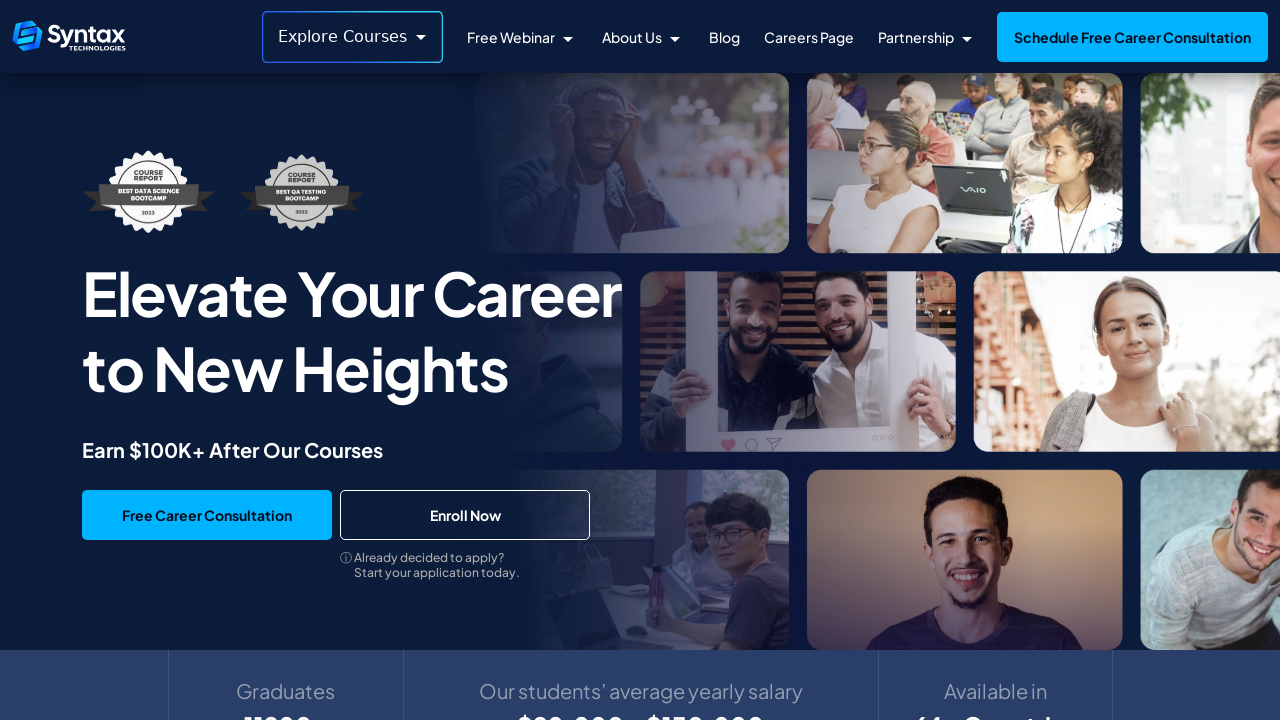

Retrieved current URL: https://www.syntaxtechs.com/
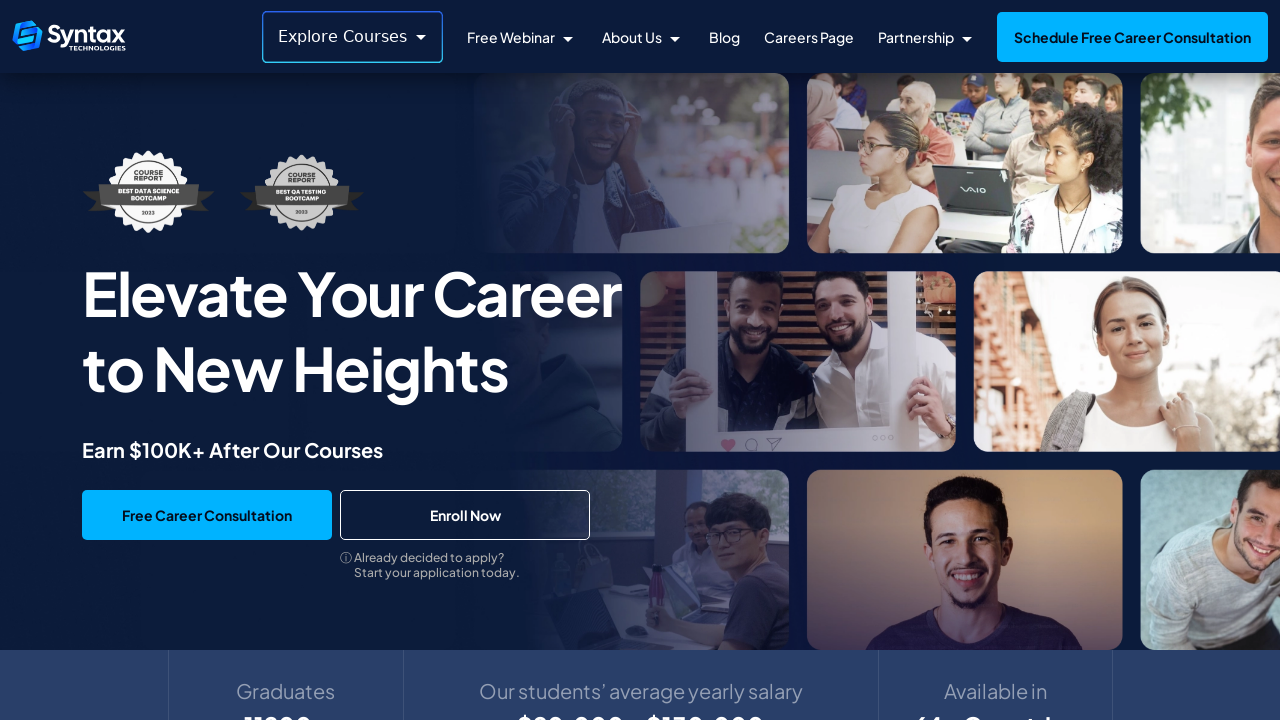

Retrieved page title: Syntax Technologies: Top Online Courses & Certifications
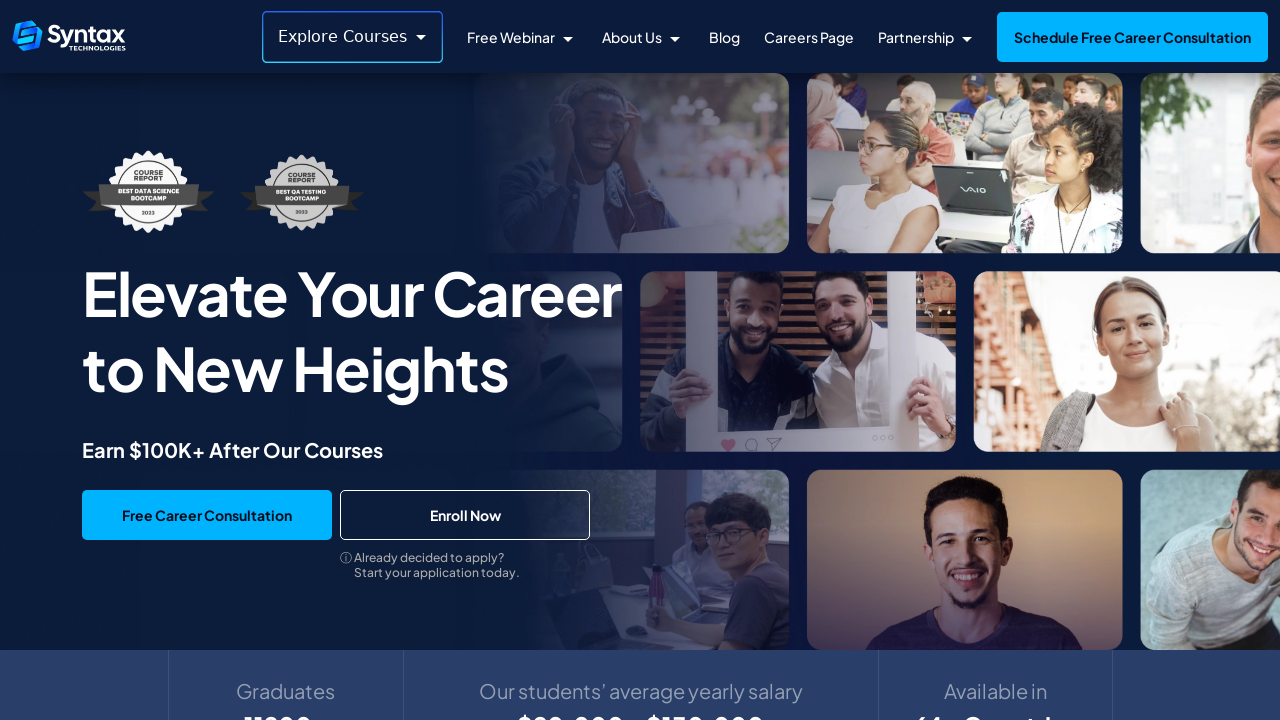

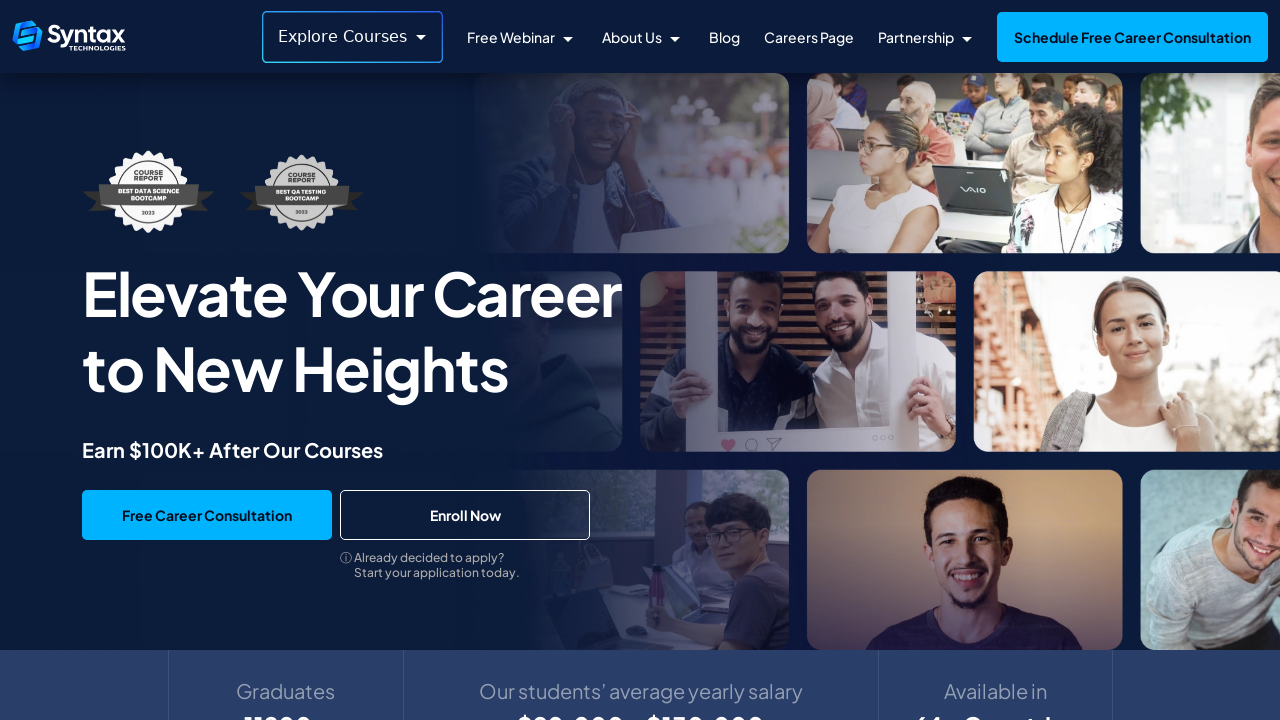